Tests drag and drop functionality on the jQuery UI demo page by dragging an element and dropping it onto a target area

Starting URL: http://jqueryui.com/droppable/

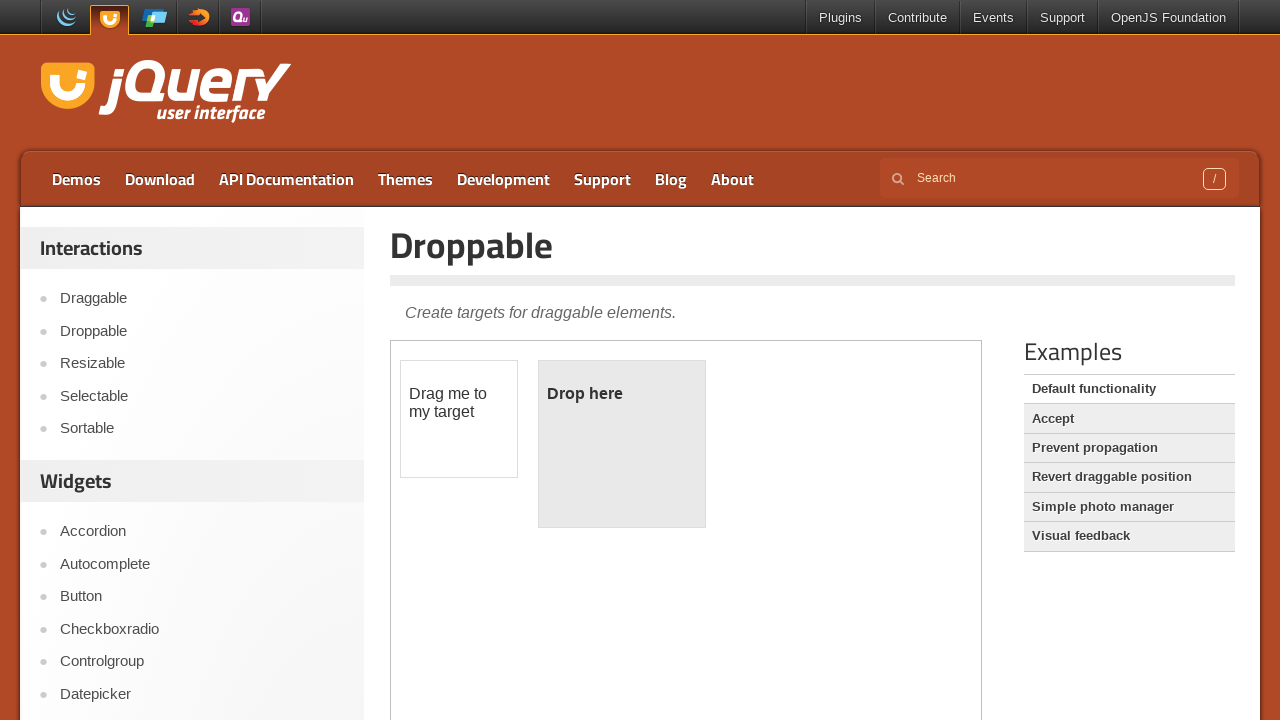

Located the first iframe containing the drag and drop demo
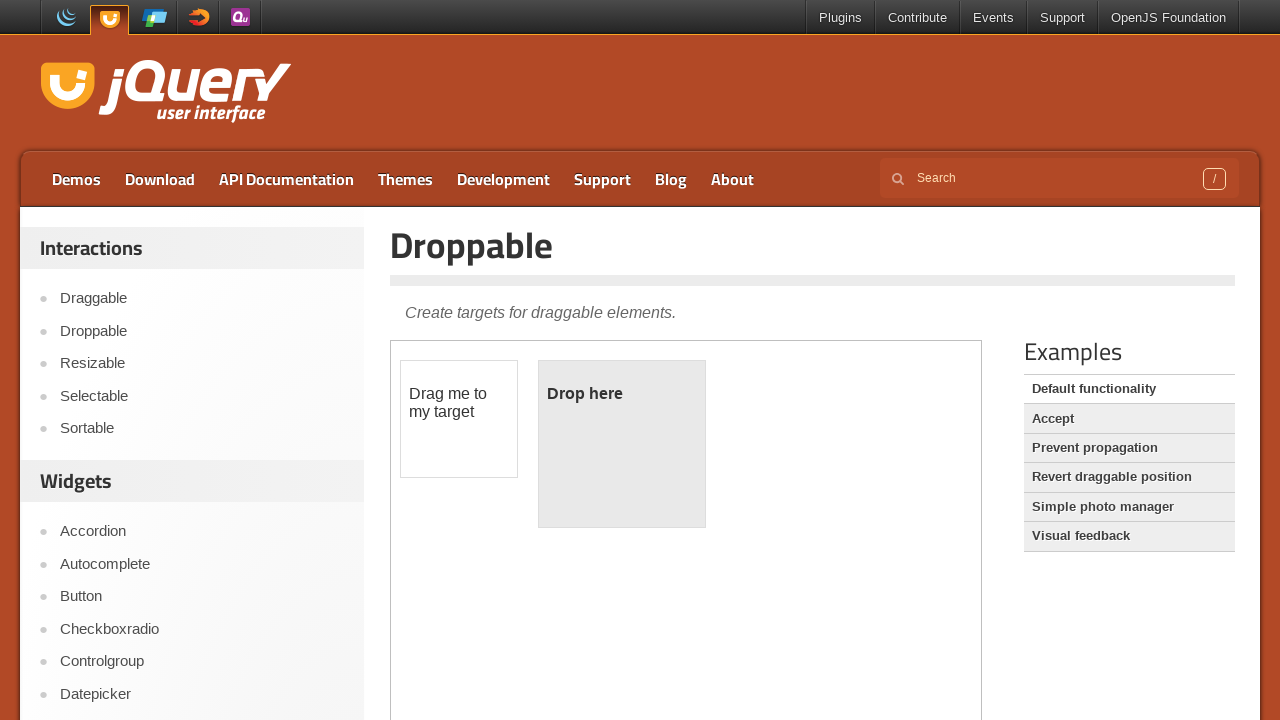

Located the draggable element with id 'draggable'
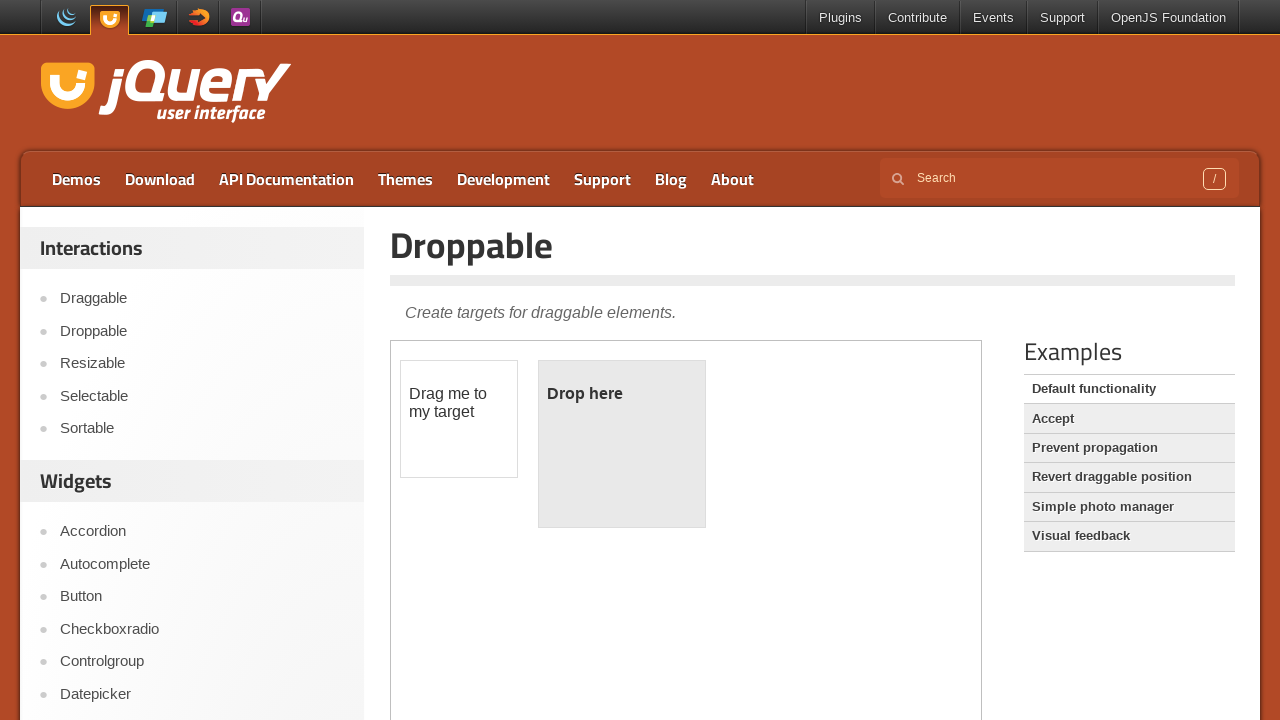

Located the droppable target element with id 'droppable'
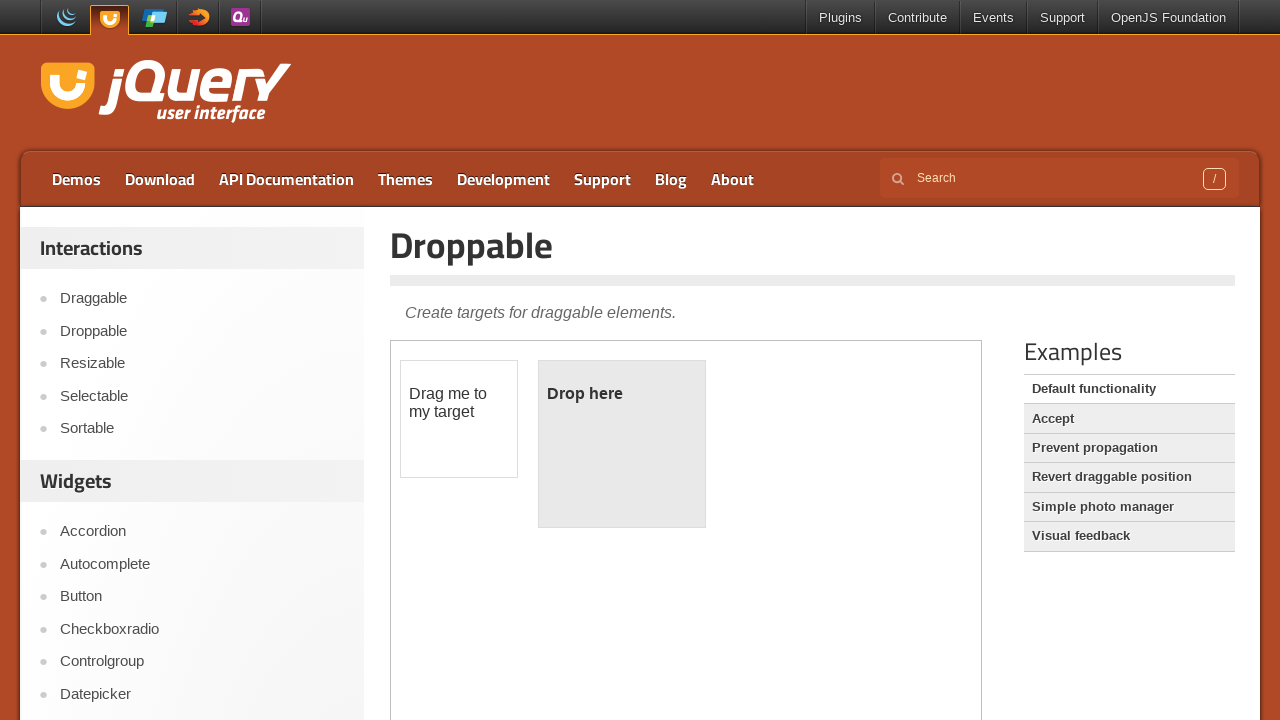

Dragged the draggable element and dropped it onto the droppable target at (622, 444)
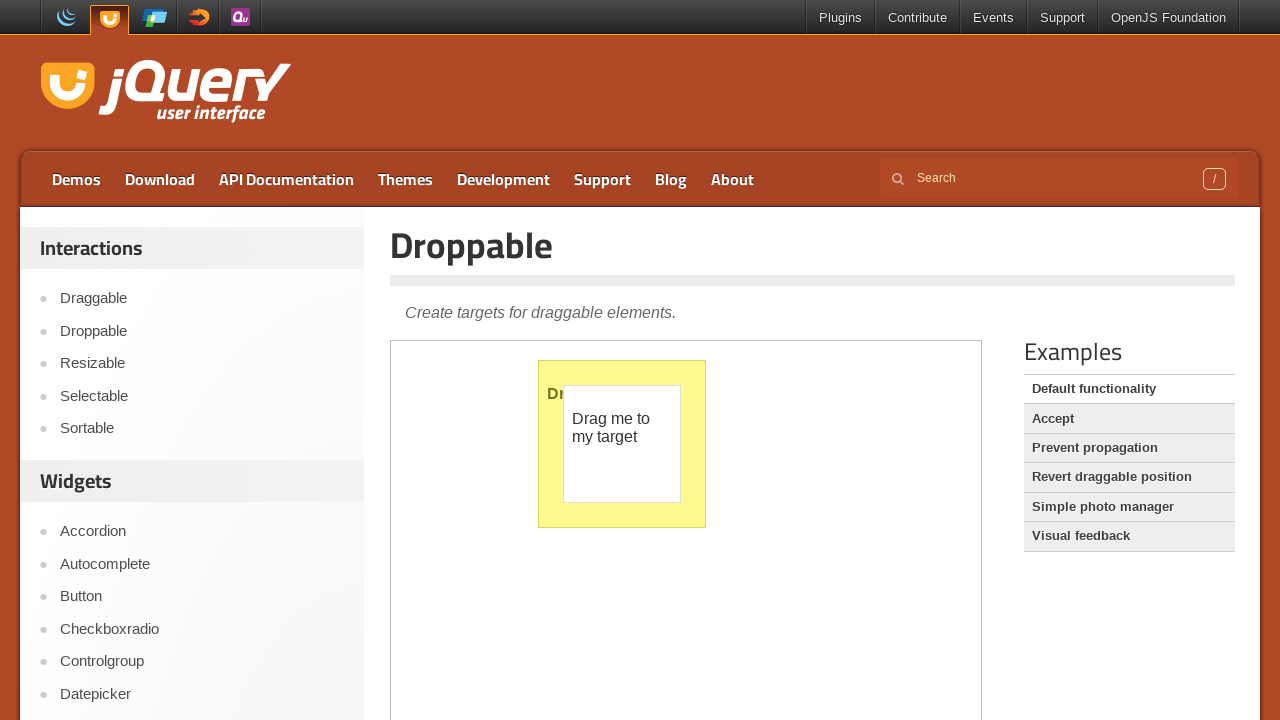

Waited 2 seconds to observe the drag and drop result
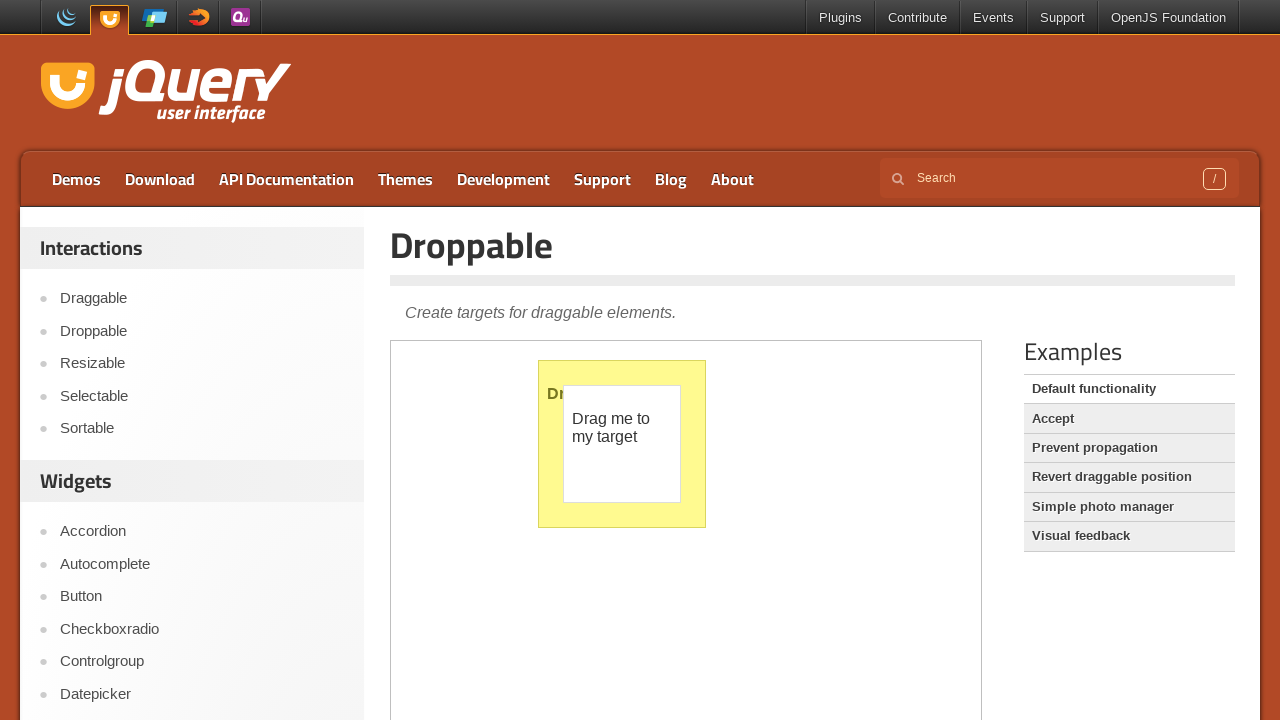

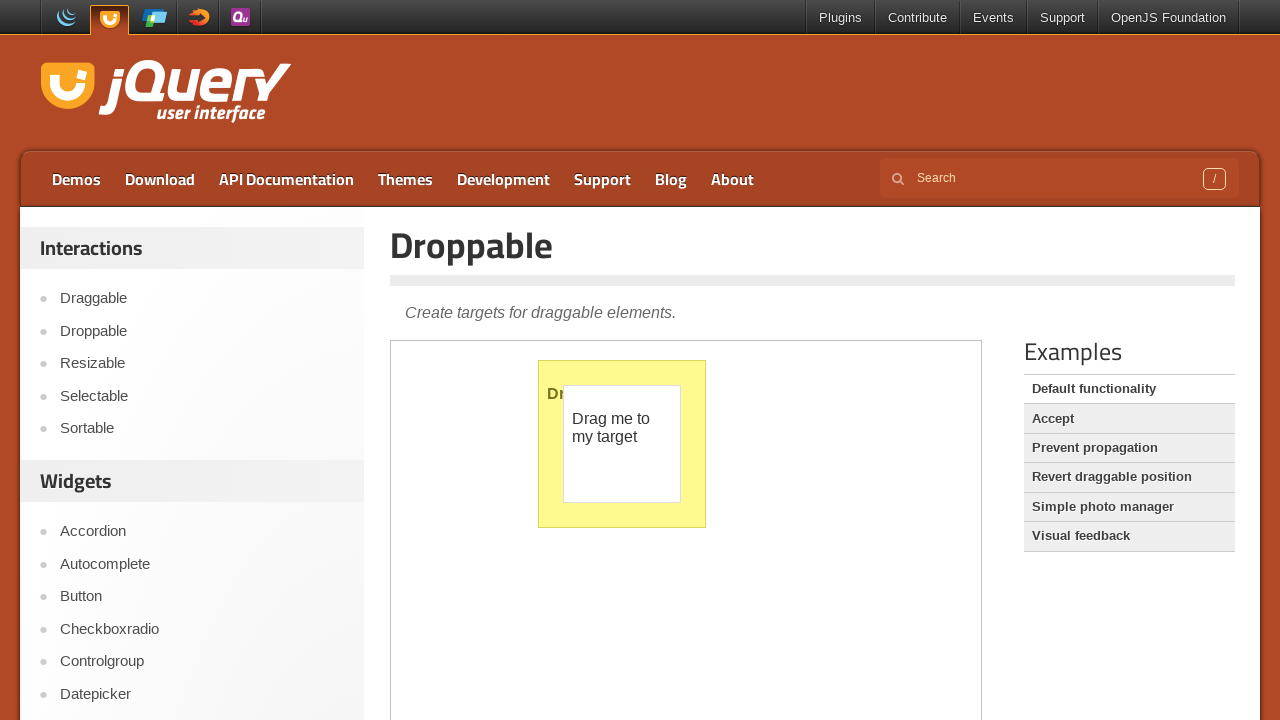